Navigates to the-internet.herokuapp.com and scrolls to the Elemental Selenium footer link using coordinates

Starting URL: https://the-internet.herokuapp.com/

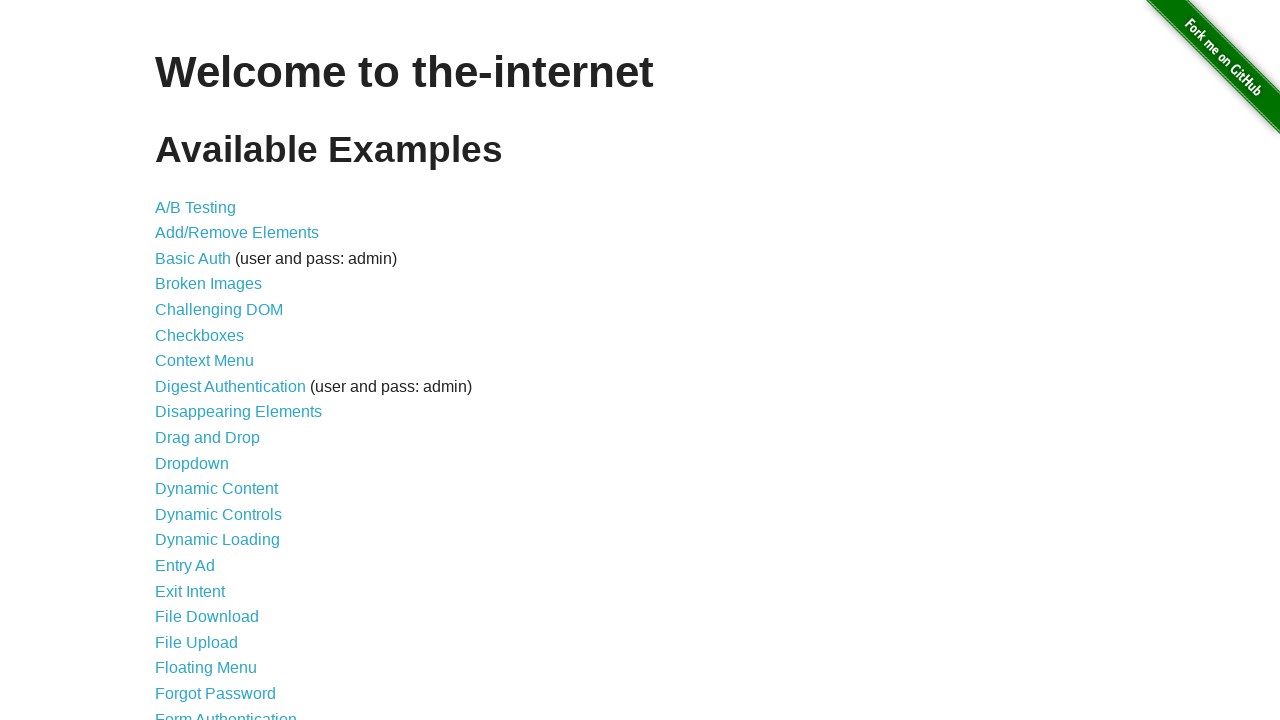

Located 'Elemental Selenium' footer link
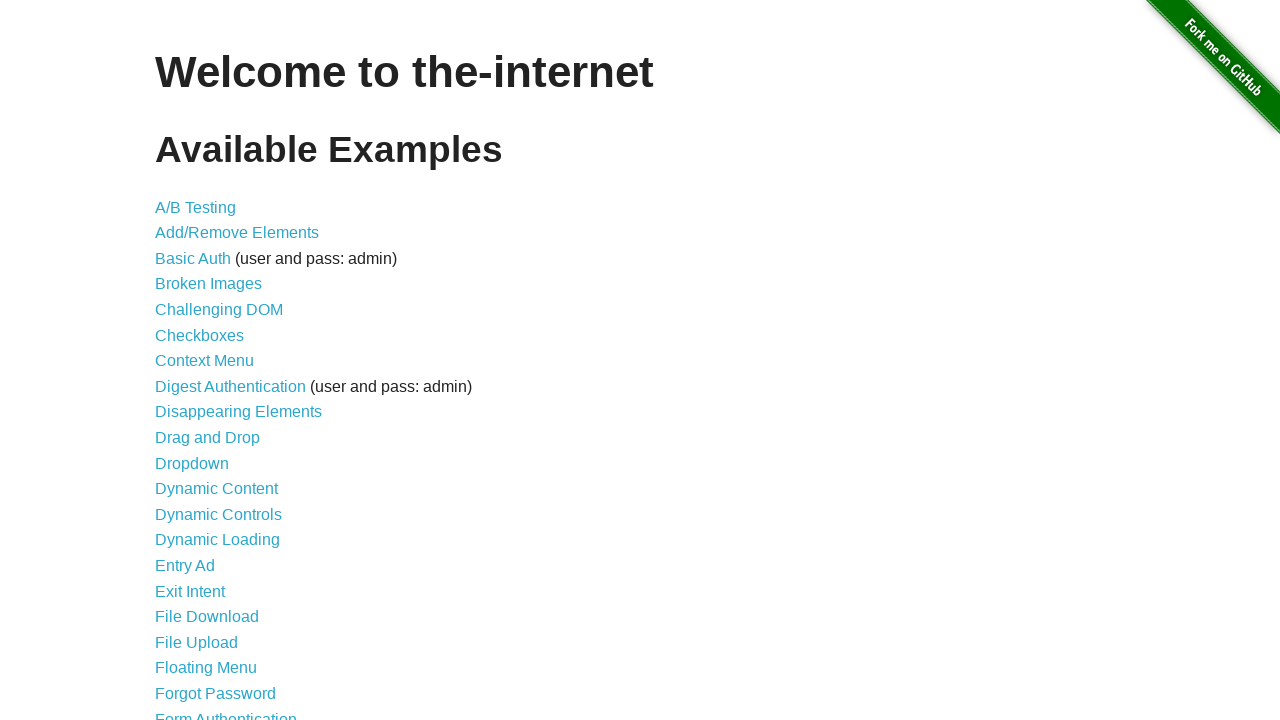

Retrieved bounding box coordinates of footer link
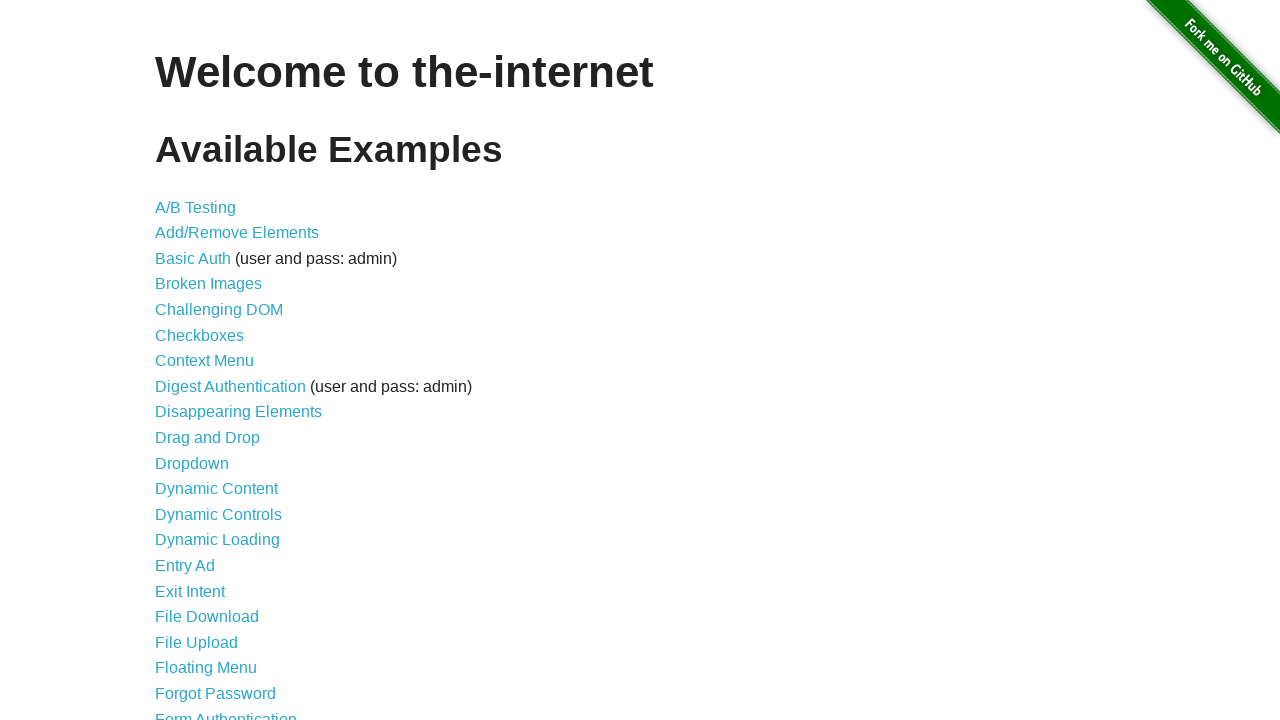

Scrolled to footer link coordinates (x: 612.484375, y: 1359.8125)
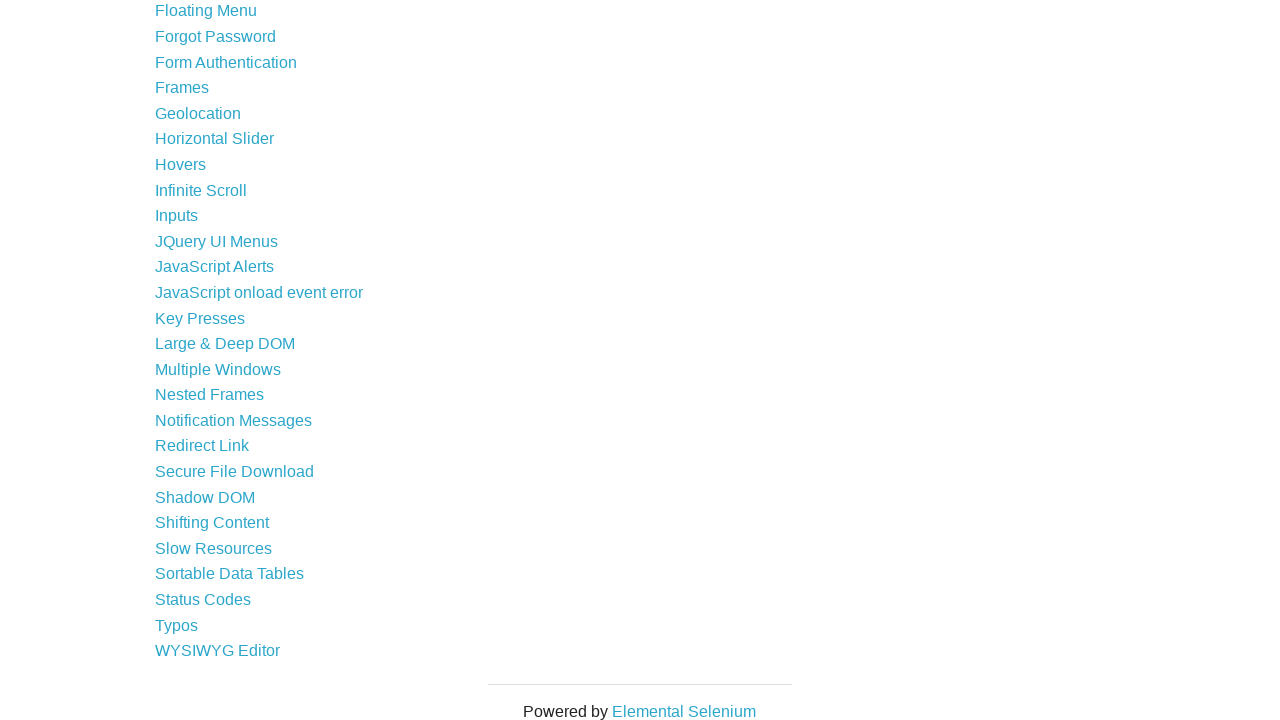

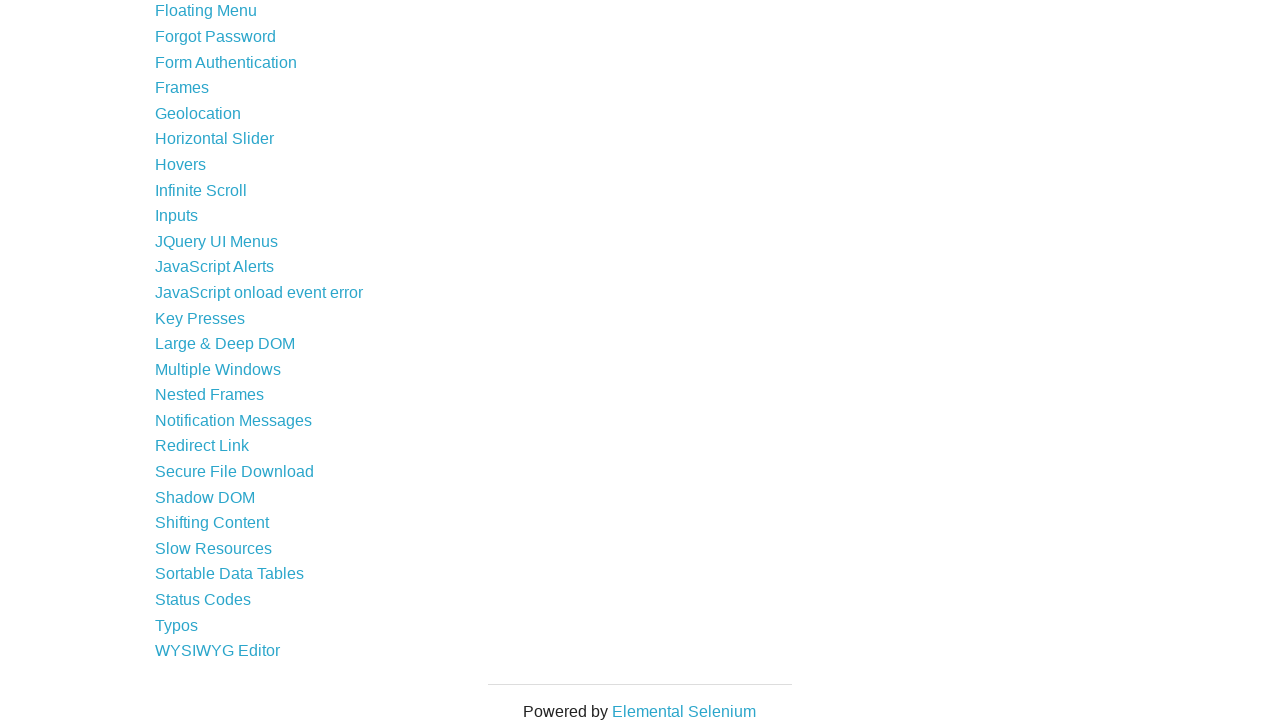